Tests mouse hover interaction and context menu (right-click) functionality on a practice automation page

Starting URL: https://rahulshettyacademy.com/AutomationPractice/

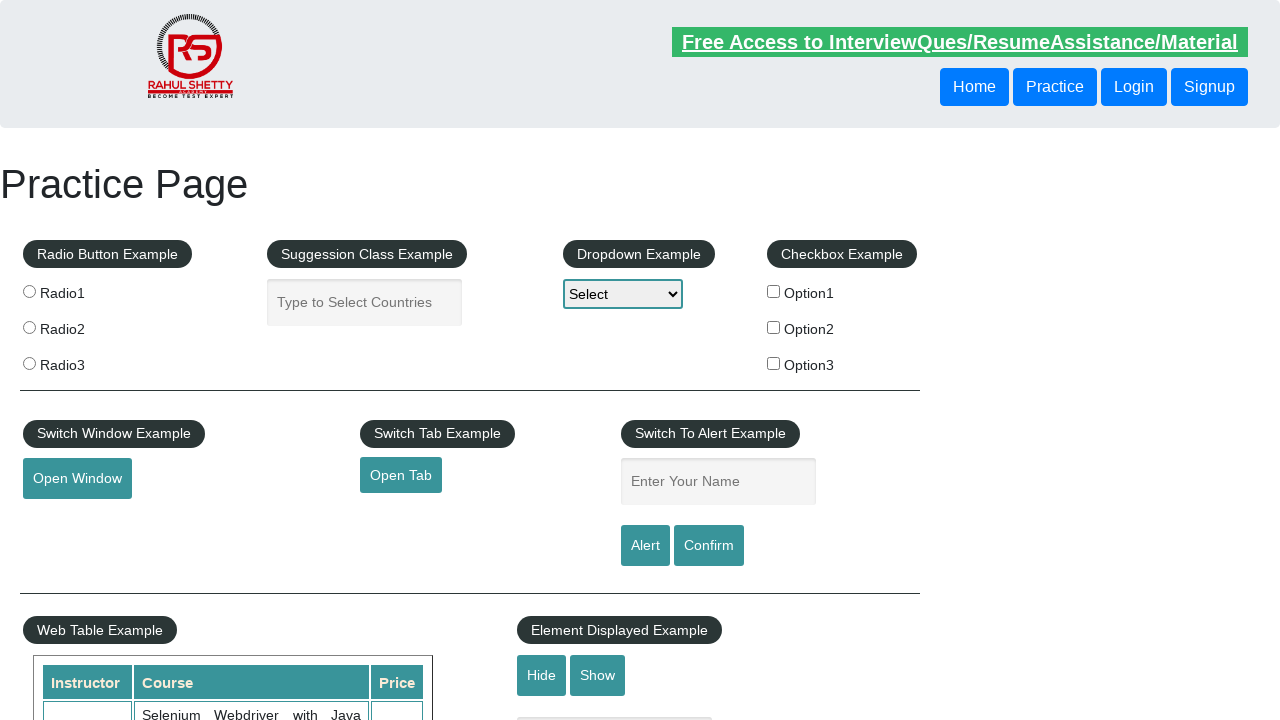

Navigated to Rahul Shetty Academy automation practice page
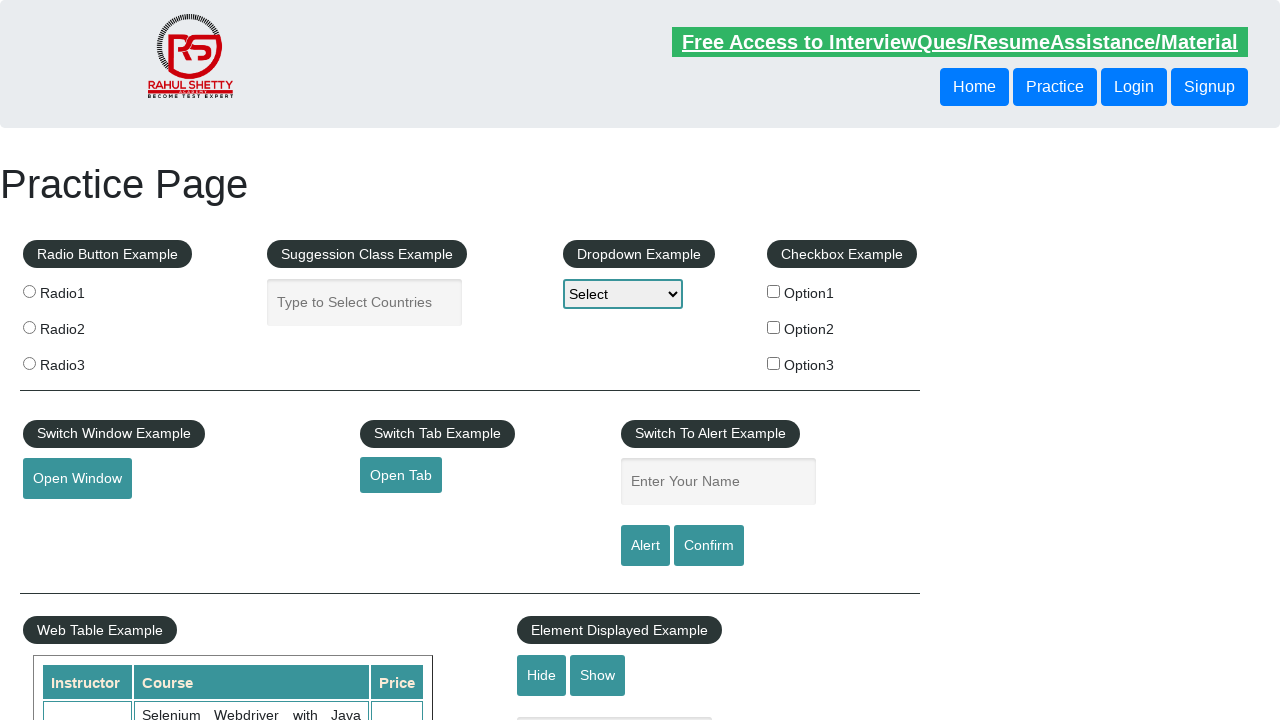

Hovered over the mousehover element to reveal context menu at (83, 361) on #mousehover
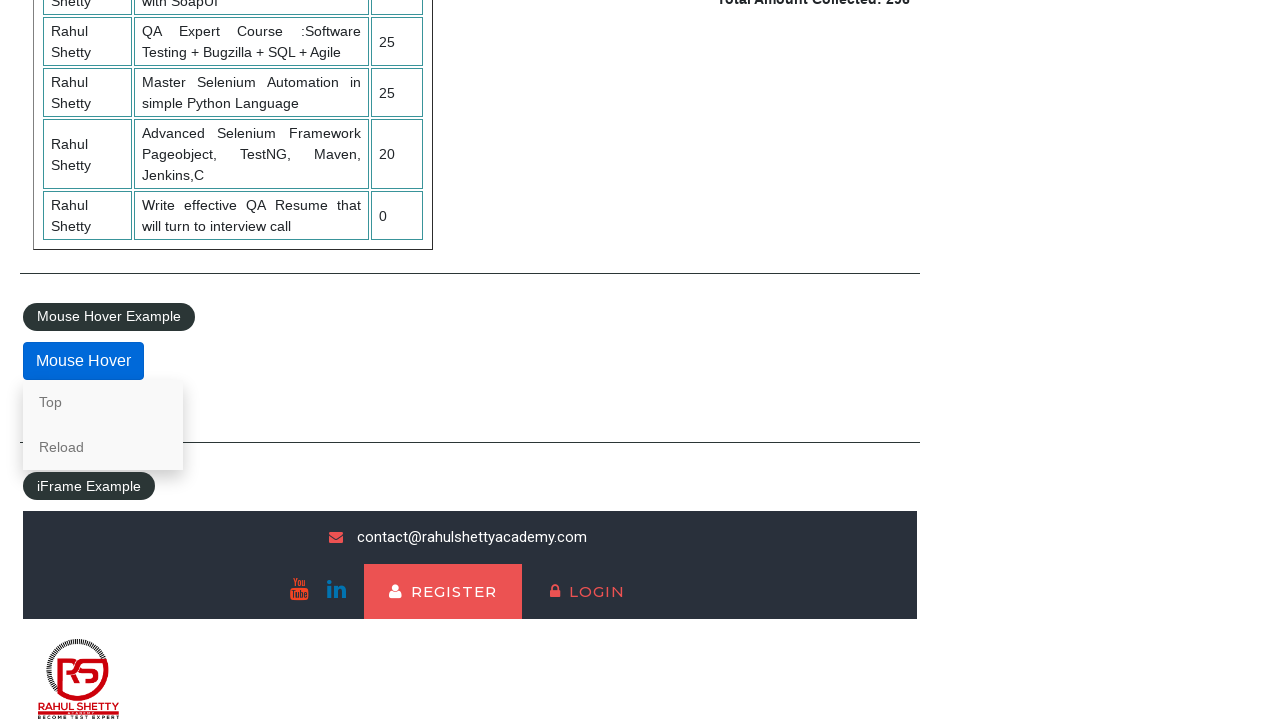

Right-clicked on the 'Top' link to open context menu at (103, 402) on text=Top
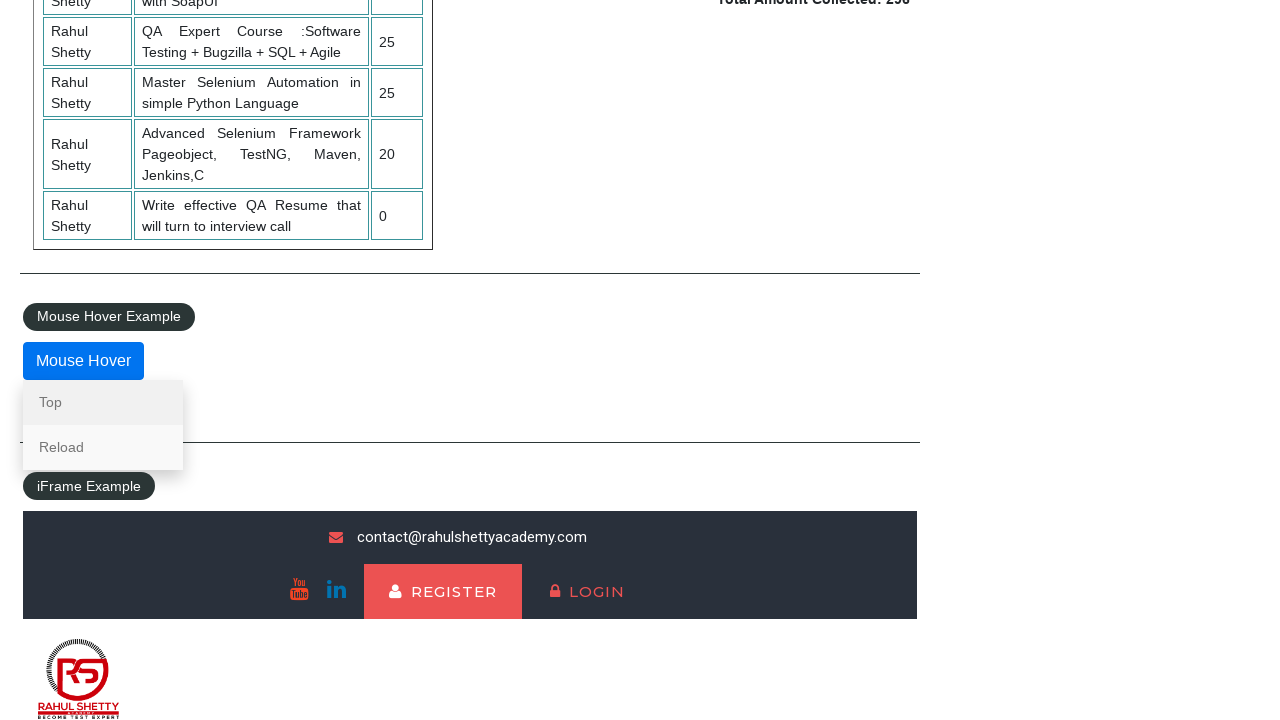

Waited 5 seconds to observe the context menu
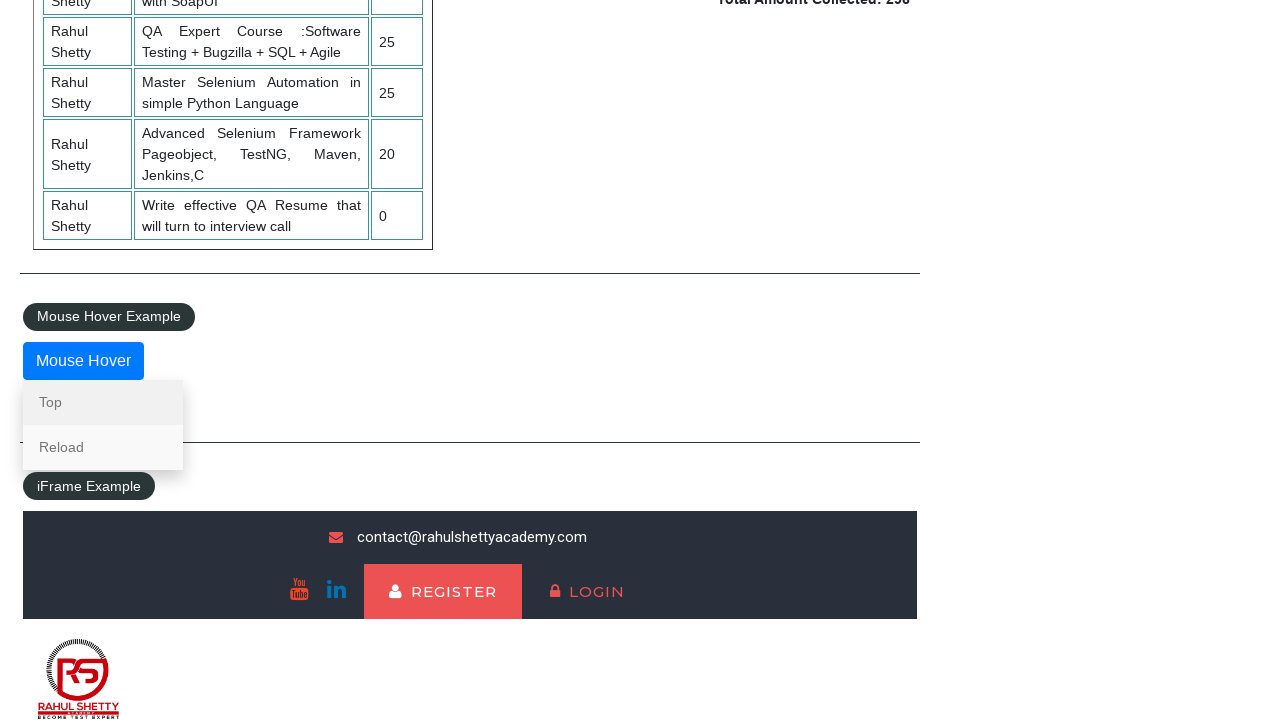

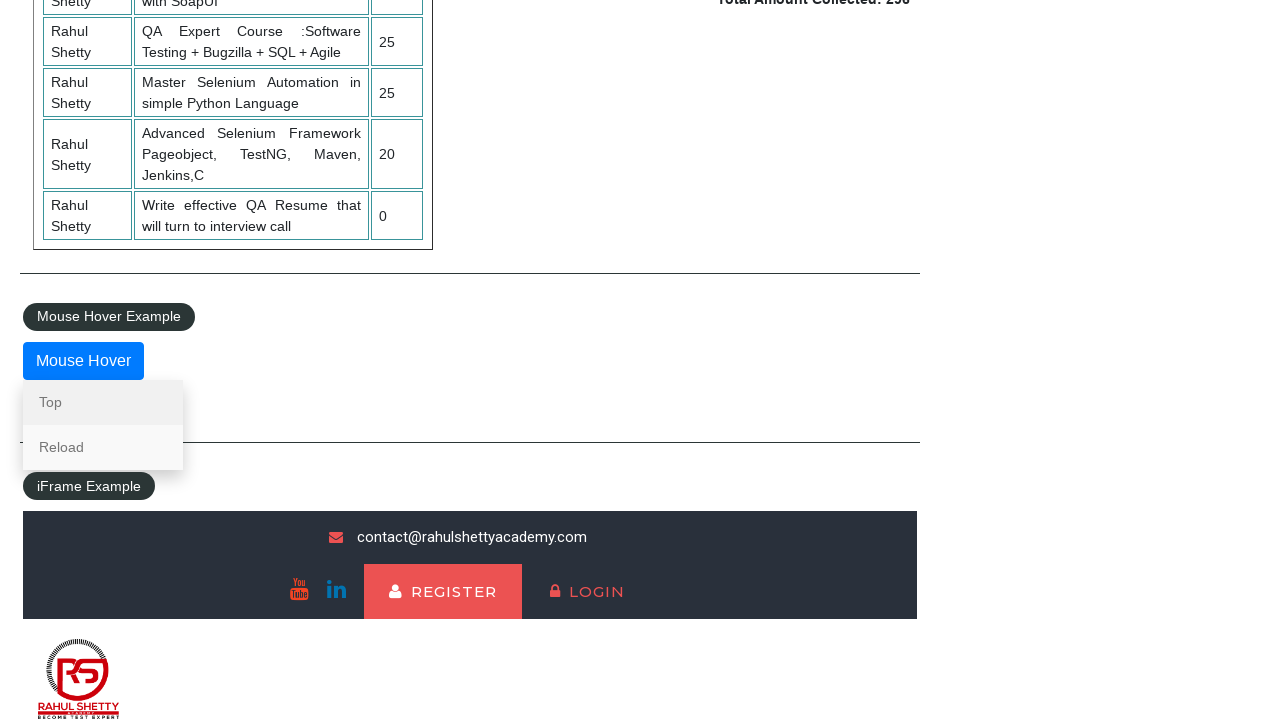